Fills out a comprehensive registration form including personal details, hobbies, languages, skills, country selection, date of birth, and password fields

Starting URL: http://demo.automationtesting.in/Register.html

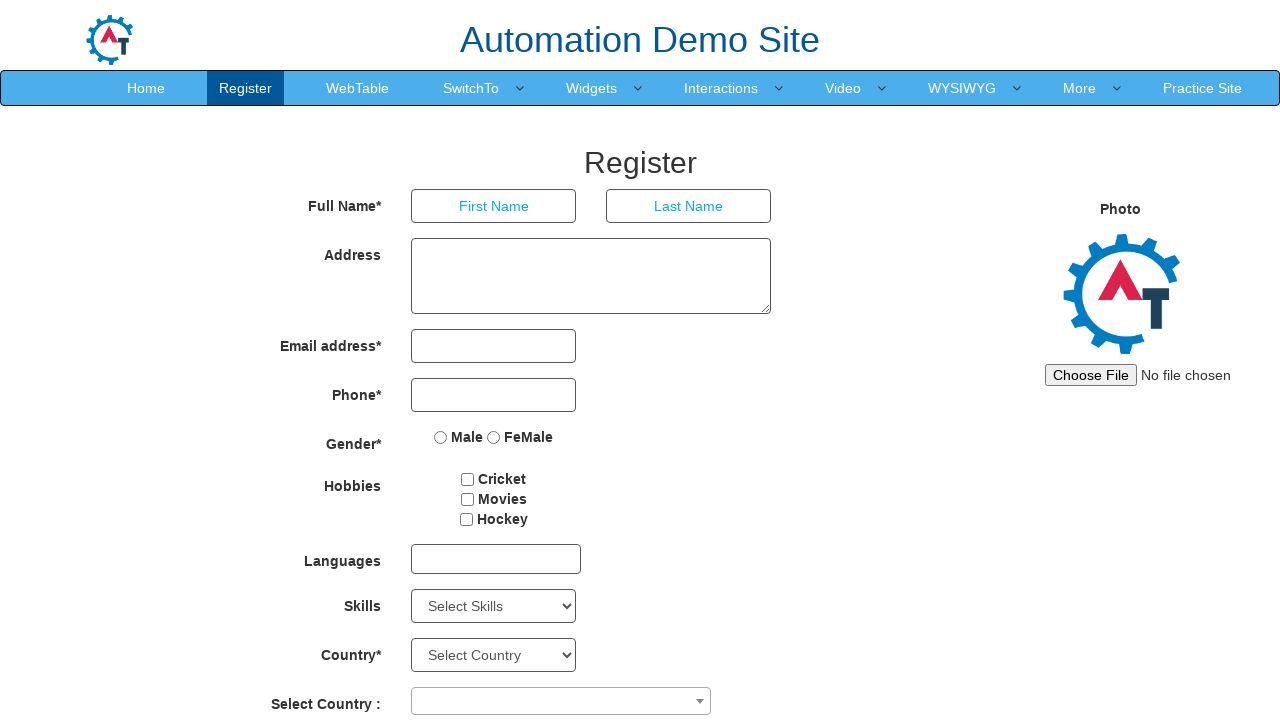

Filled first name field with 'Bruce' on xpath=//*[@id='basicBootstrapForm']/div[1]/div[1]/input
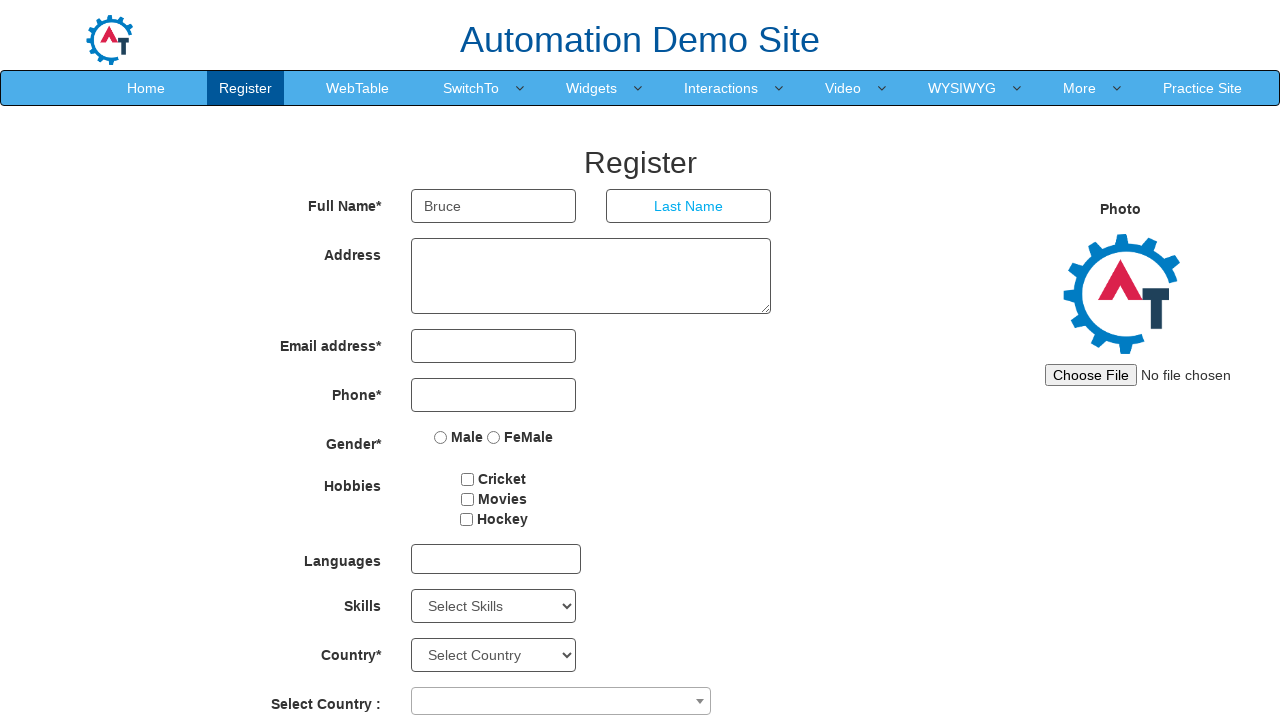

Filled last name field with 'Wayne' on xpath=//*[@id='basicBootstrapForm']/div[1]/div[2]/input
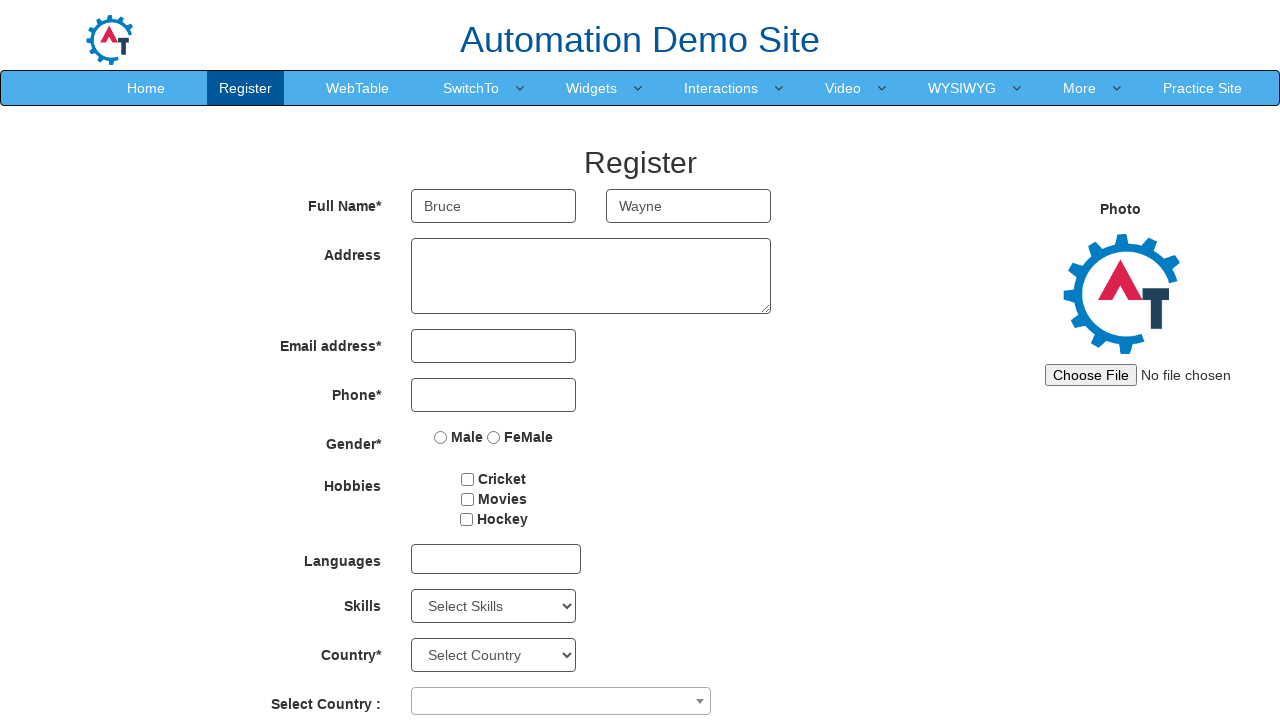

Filled address field with 'WallStreet, boulevard -256 / NY' on xpath=//*[@id='basicBootstrapForm']/div[2]/div/textarea
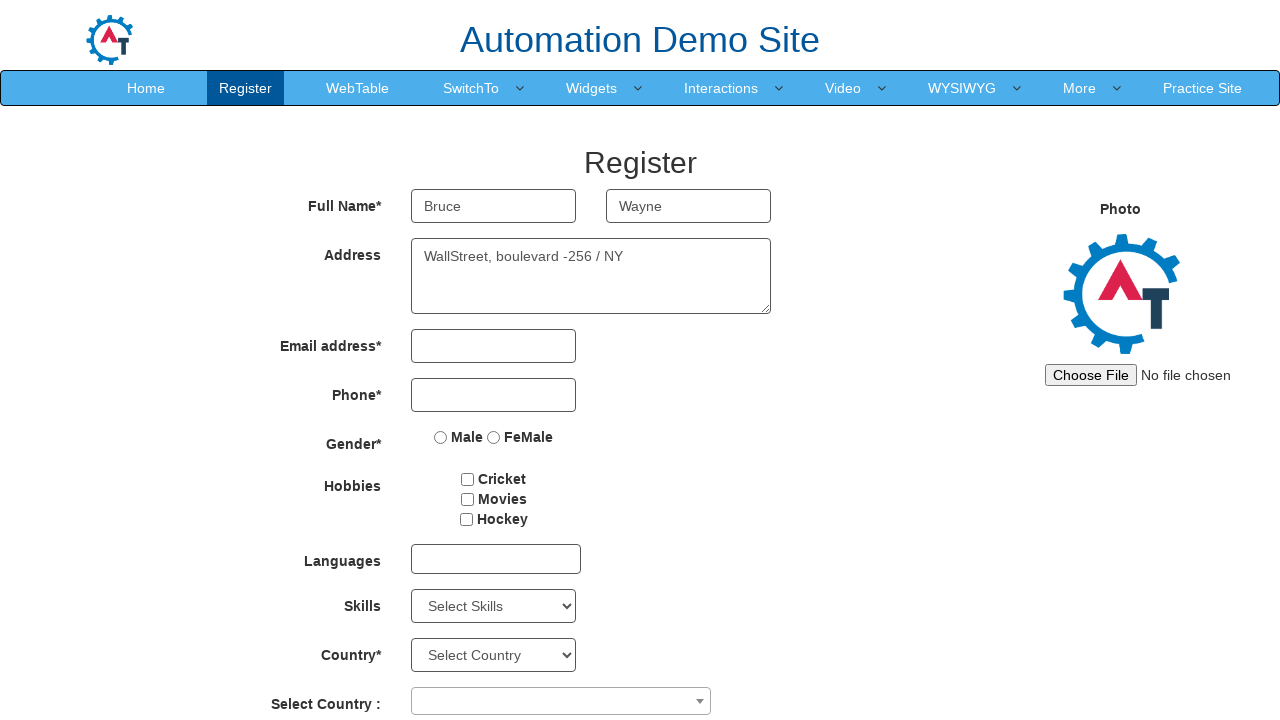

Filled email field with 'teste@exemplo.com' on xpath=//*[@id='eid']/input
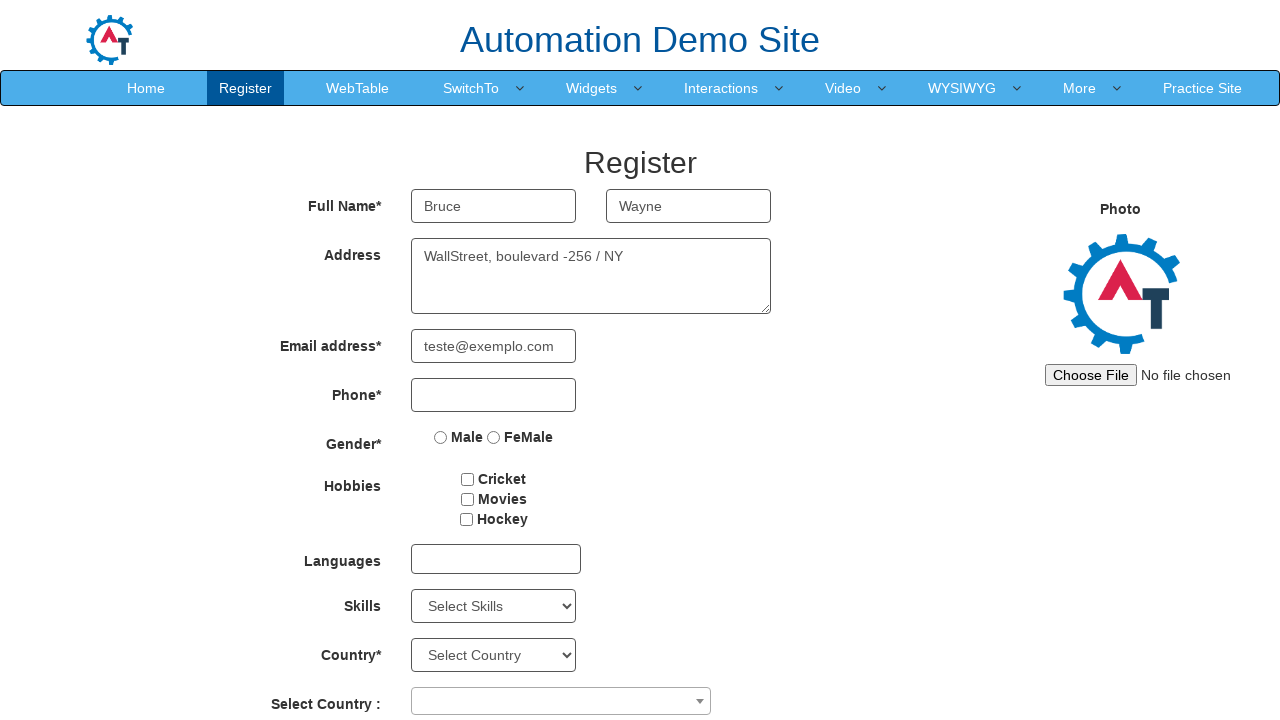

Filled phone field with '5501998565' on xpath=//*[@id='basicBootstrapForm']/div[4]/div/input
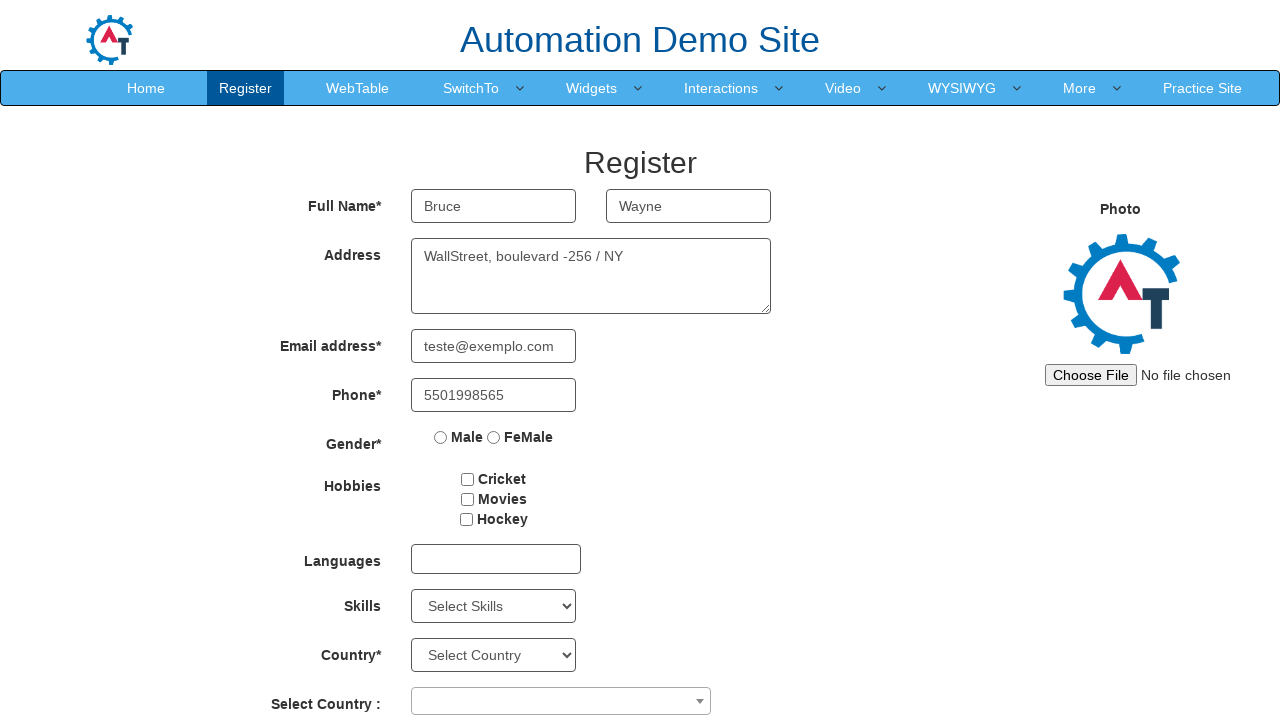

Selected male gender option at (441, 437) on xpath=//*[@id='basicBootstrapForm']/div[5]/div/label[1]/input
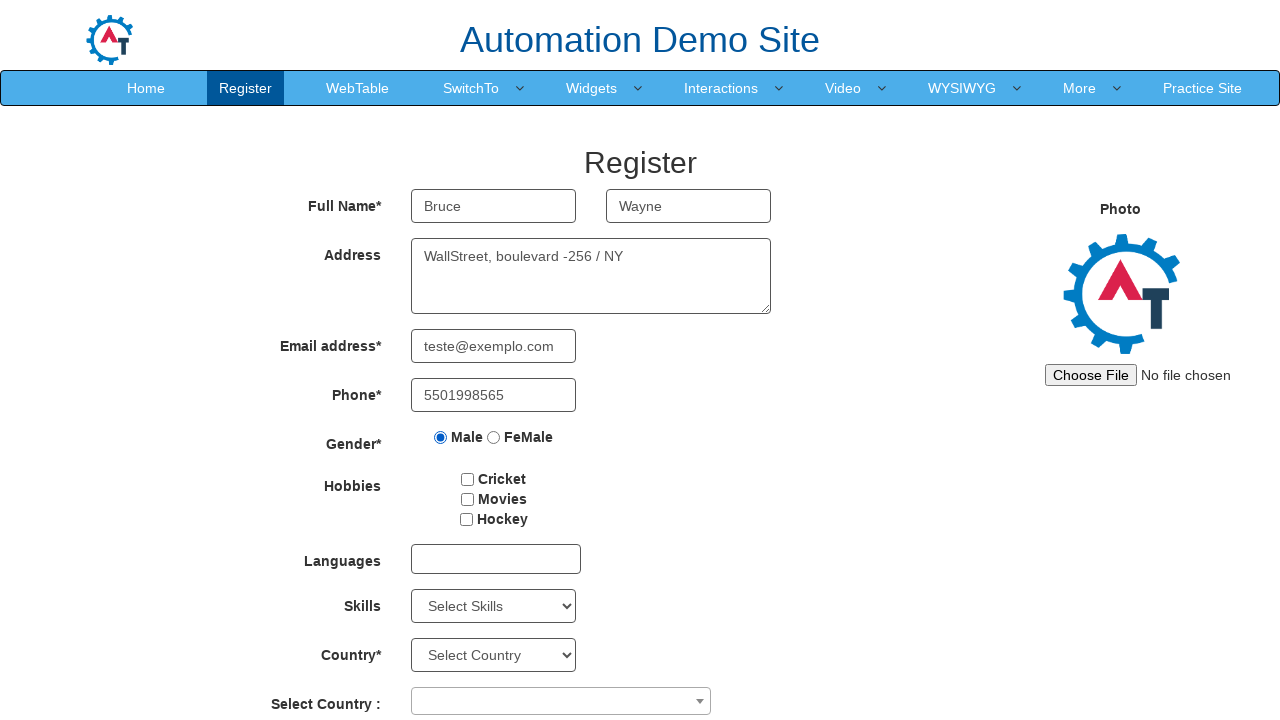

Selected Movies hobby checkbox at (467, 499) on #checkbox2
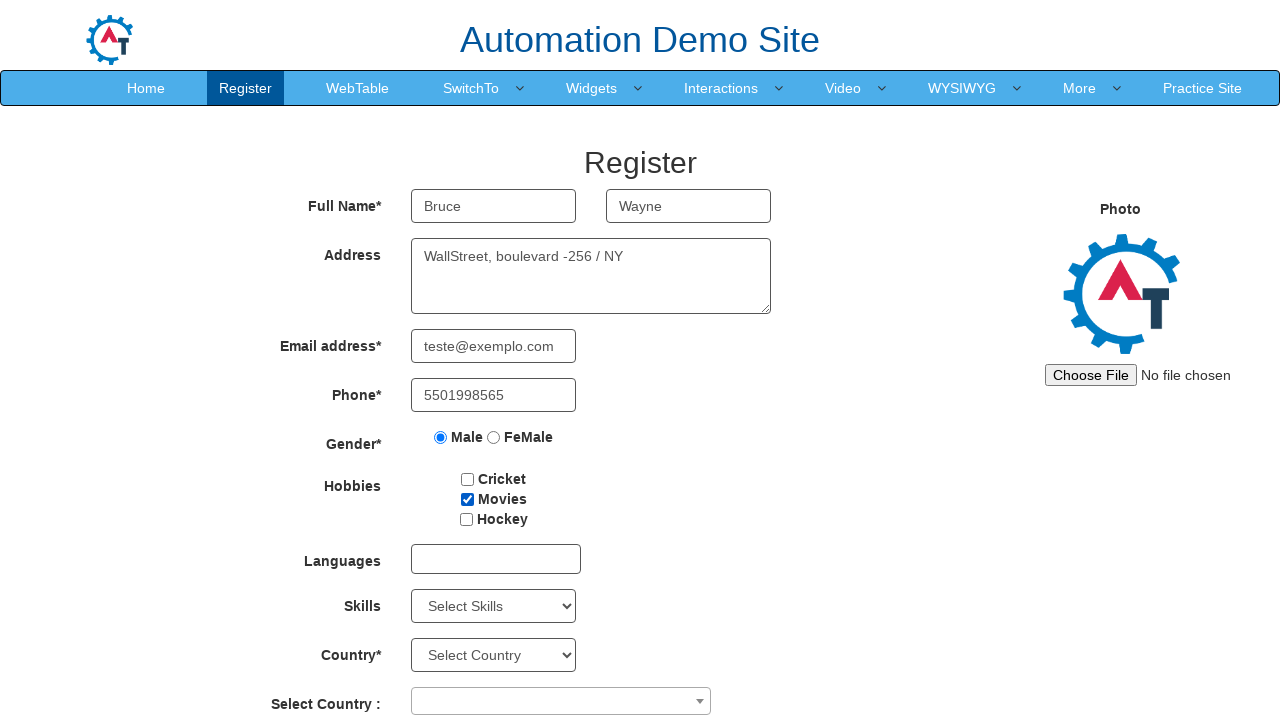

Selected Hockey hobby checkbox at (466, 519) on #checkbox3
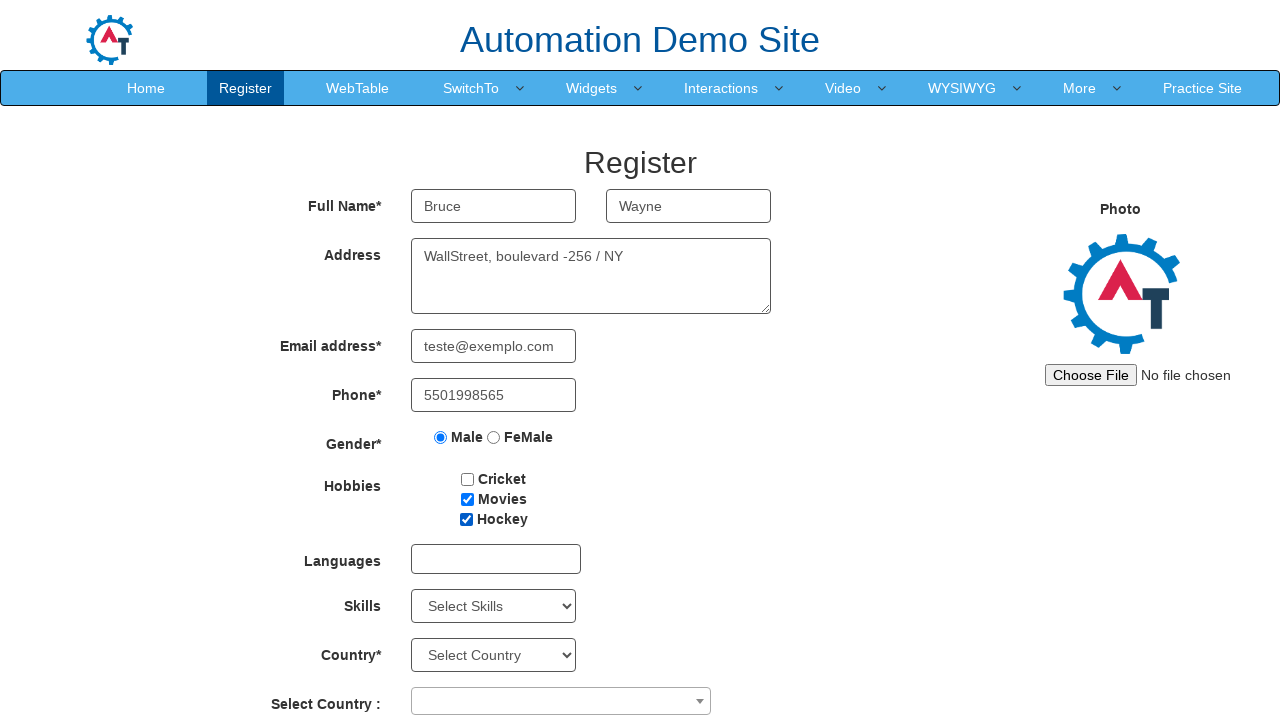

Clicked on language multi-select dropdown at (496, 559) on xpath=//*[@id='basicBootstrapForm']/div[7]/div/multi-select
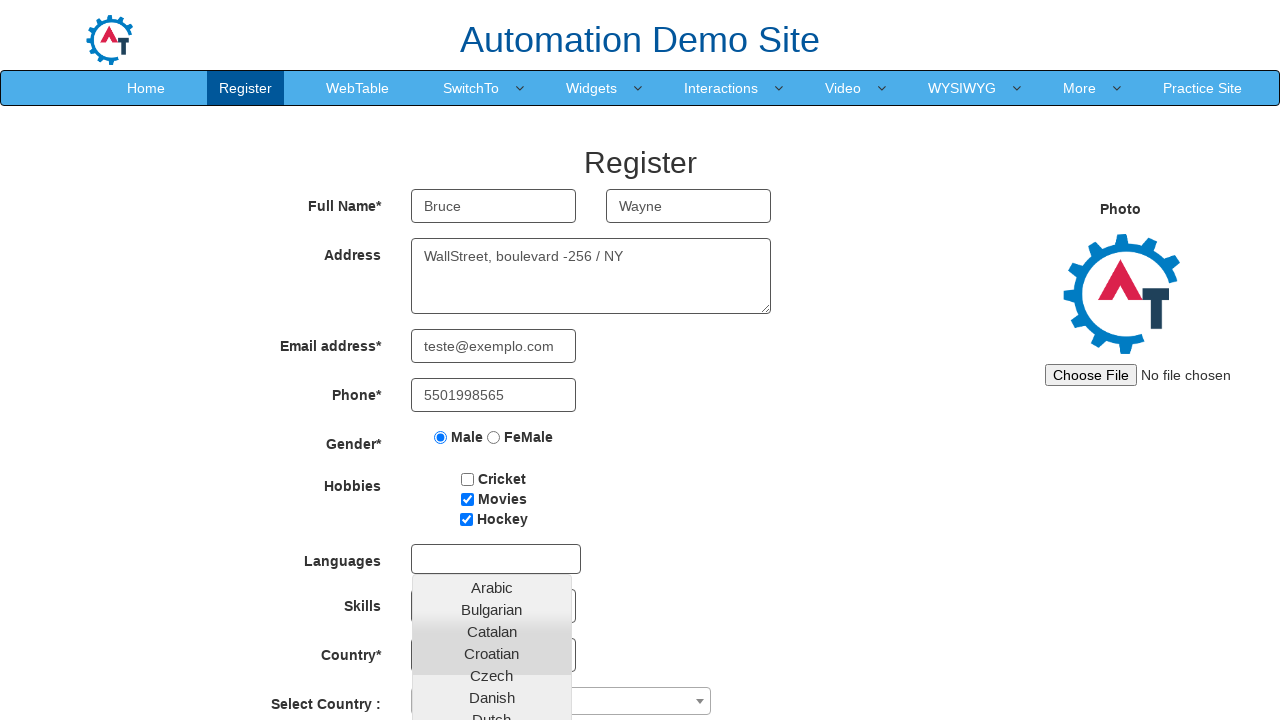

Waited for language dropdown to load
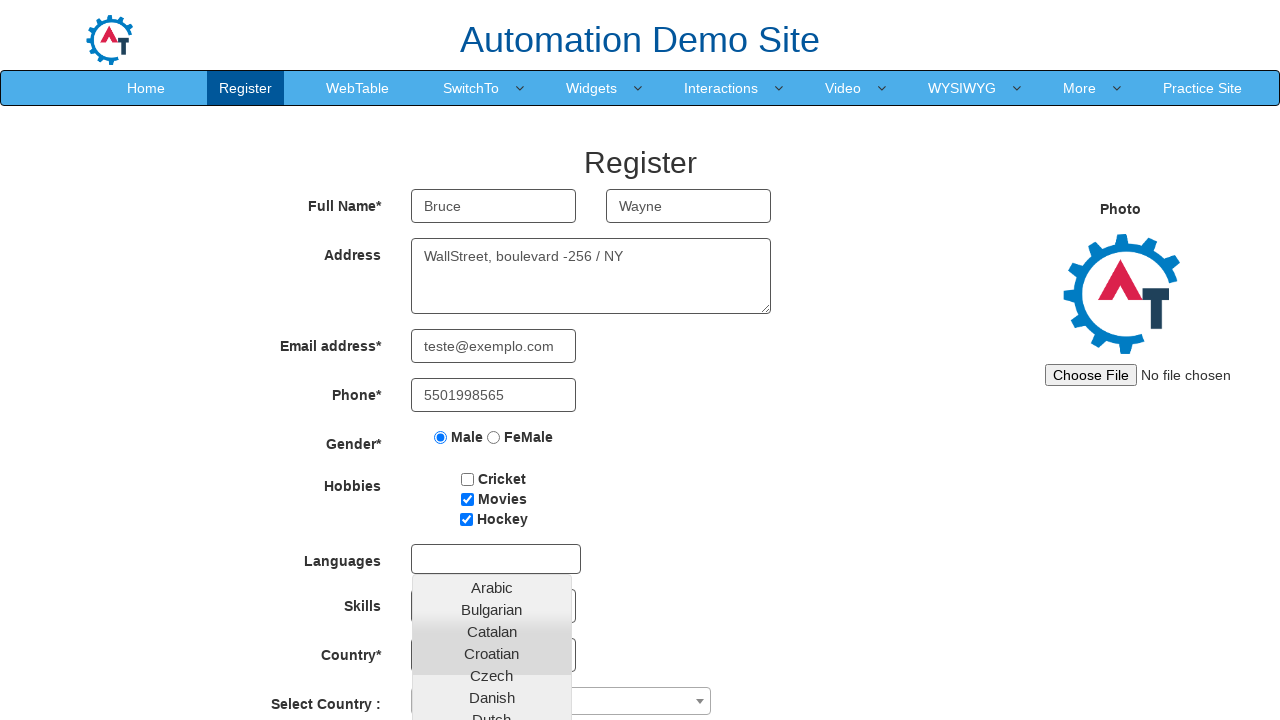

Selected language: English at (492, 457) on xpath=//*[@id='basicBootstrapForm']/div[7]/div/multi-select//li//a >> nth=7
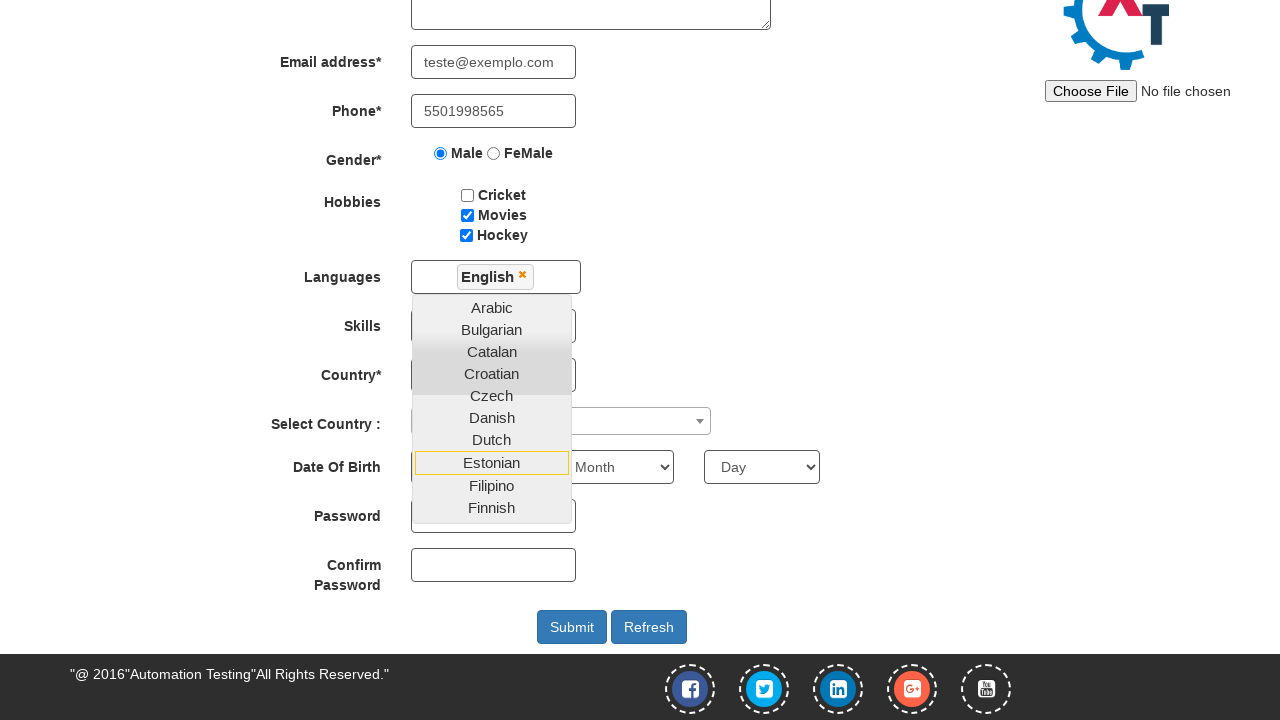

Selected language: French at (492, 514) on xpath=//*[@id='basicBootstrapForm']/div[7]/div/multi-select//li//a >> nth=11
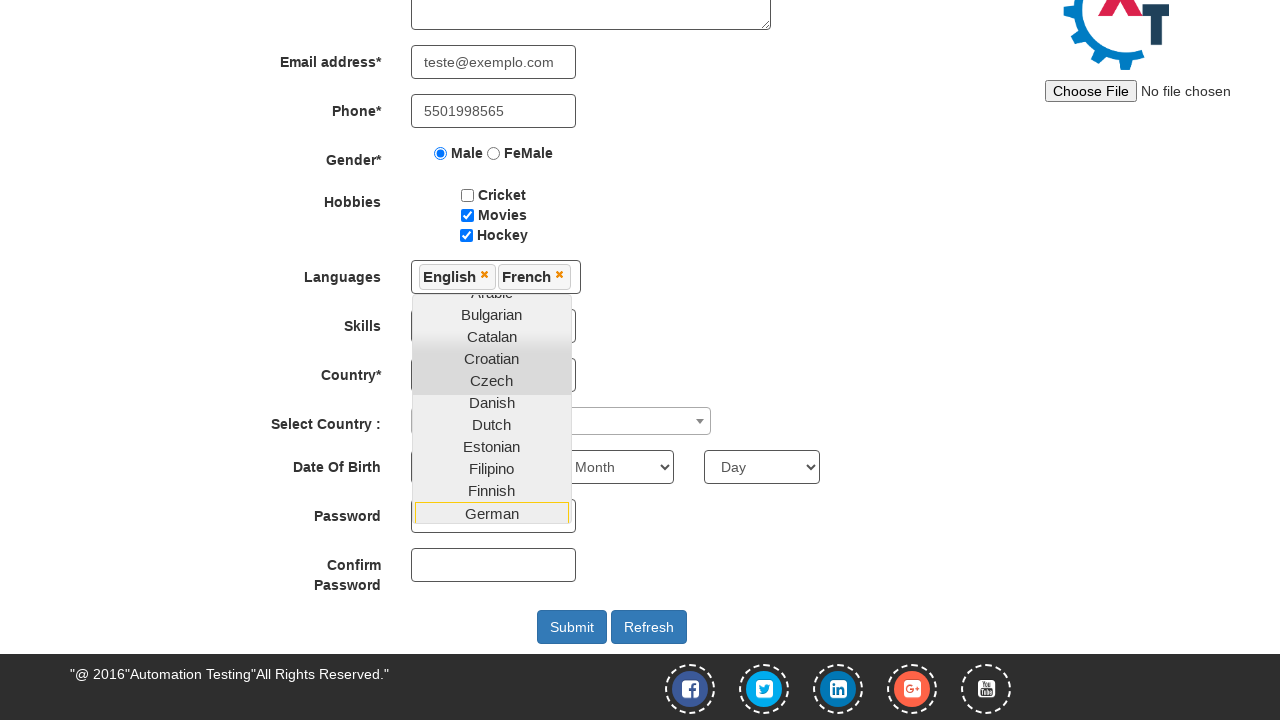

Selected language: Portuguese at (492, 408) on xpath=//*[@id='basicBootstrapForm']/div[7]/div/multi-select//li//a >> nth=28
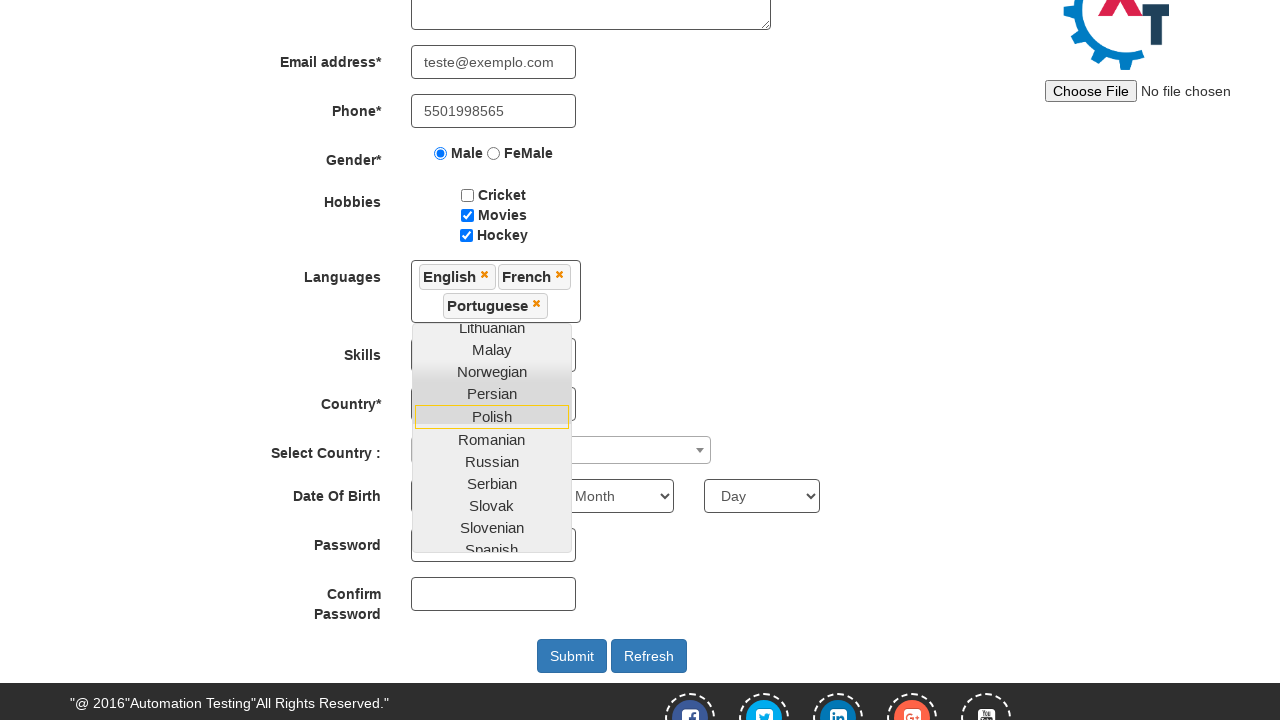

Selected language: Spanish at (492, 543) on xpath=//*[@id='basicBootstrapForm']/div[7]/div/multi-select//li//a >> nth=34
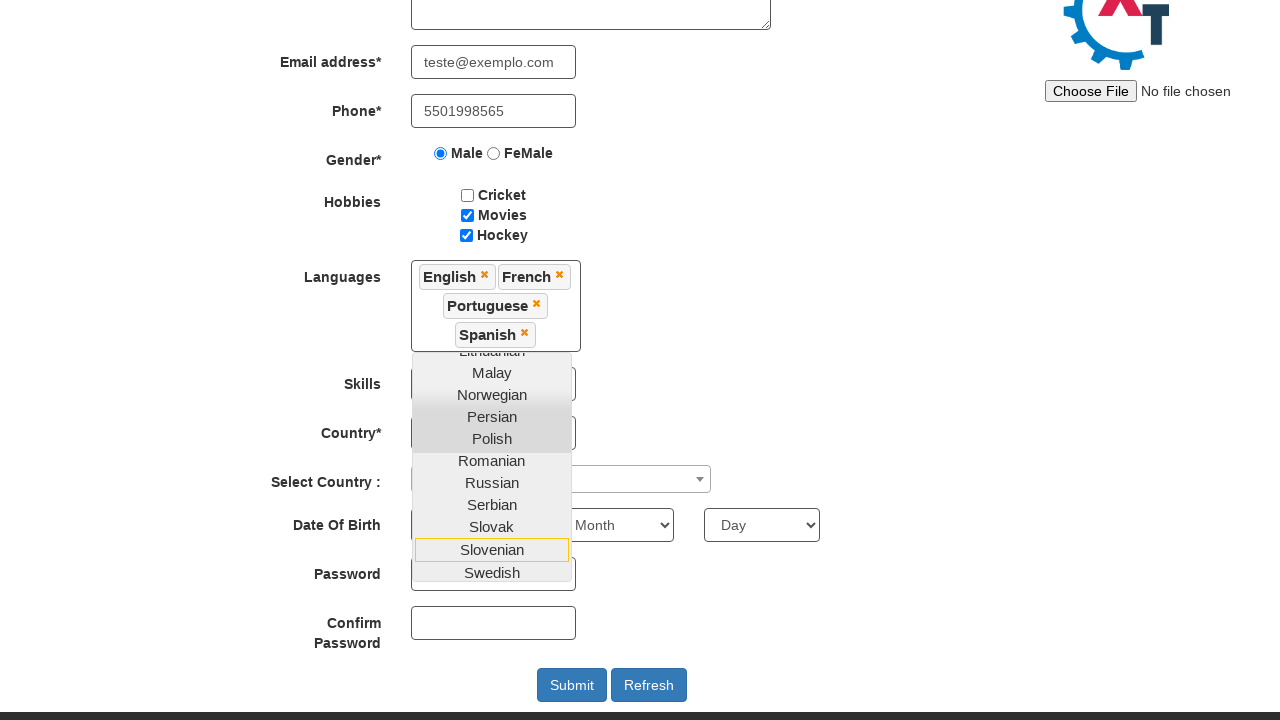

Closed language dropdown by clicking outside at (494, 206) on xpath=//*[@id='basicBootstrapForm']/div[1]/div[1]/input
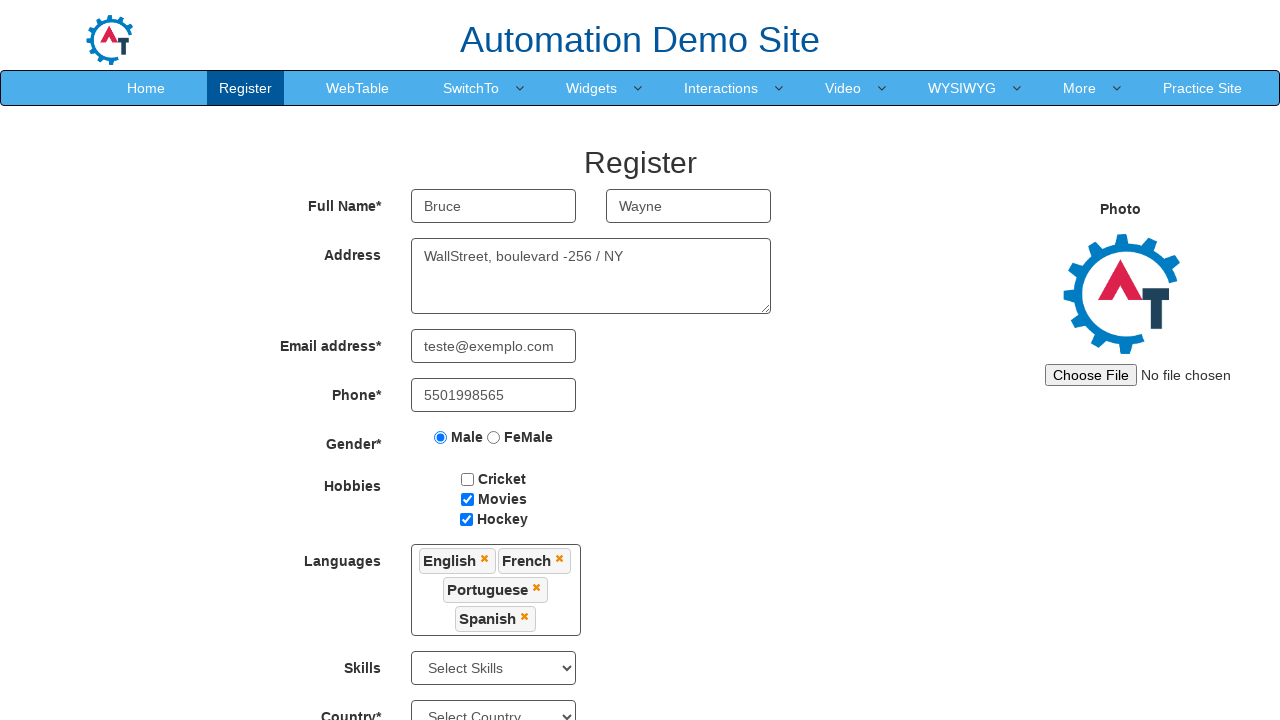

Selected skill: C++ on xpath=//*[@id='Skills']
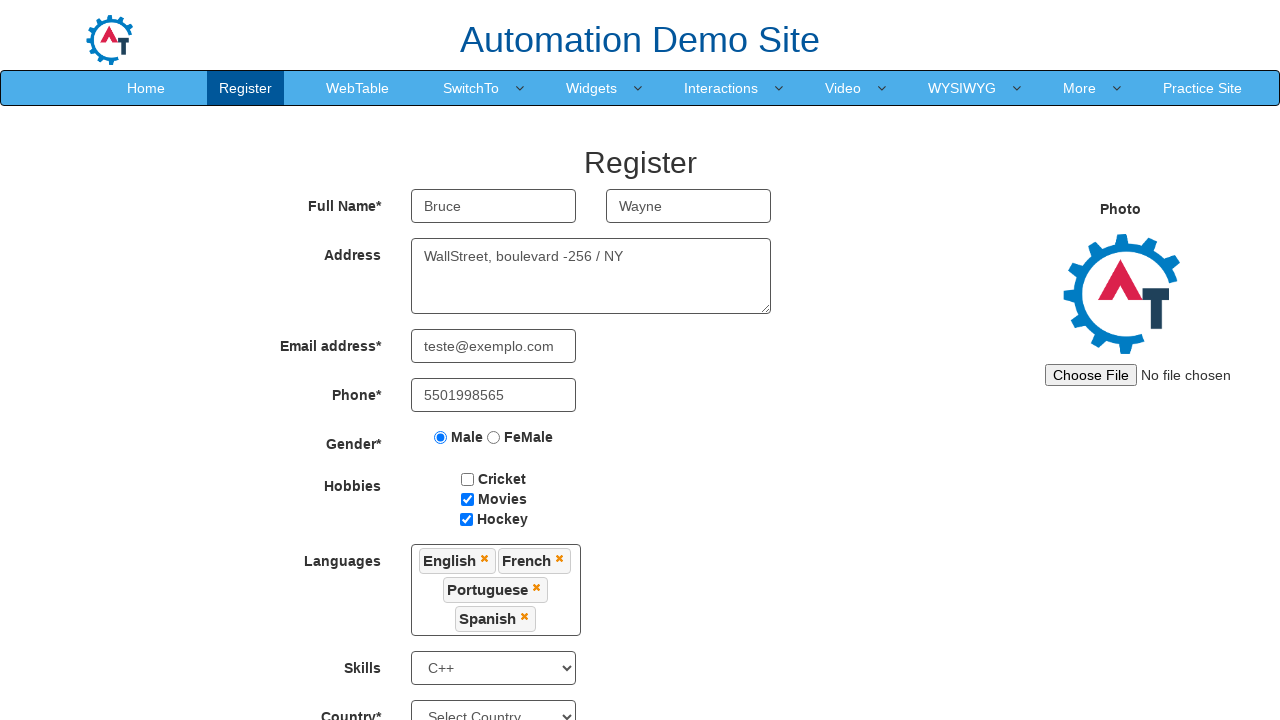

Clicked on country dropdown at (561, 417) on xpath=//*[@id='basicBootstrapForm']/div[10]/div/span/span[1]/span
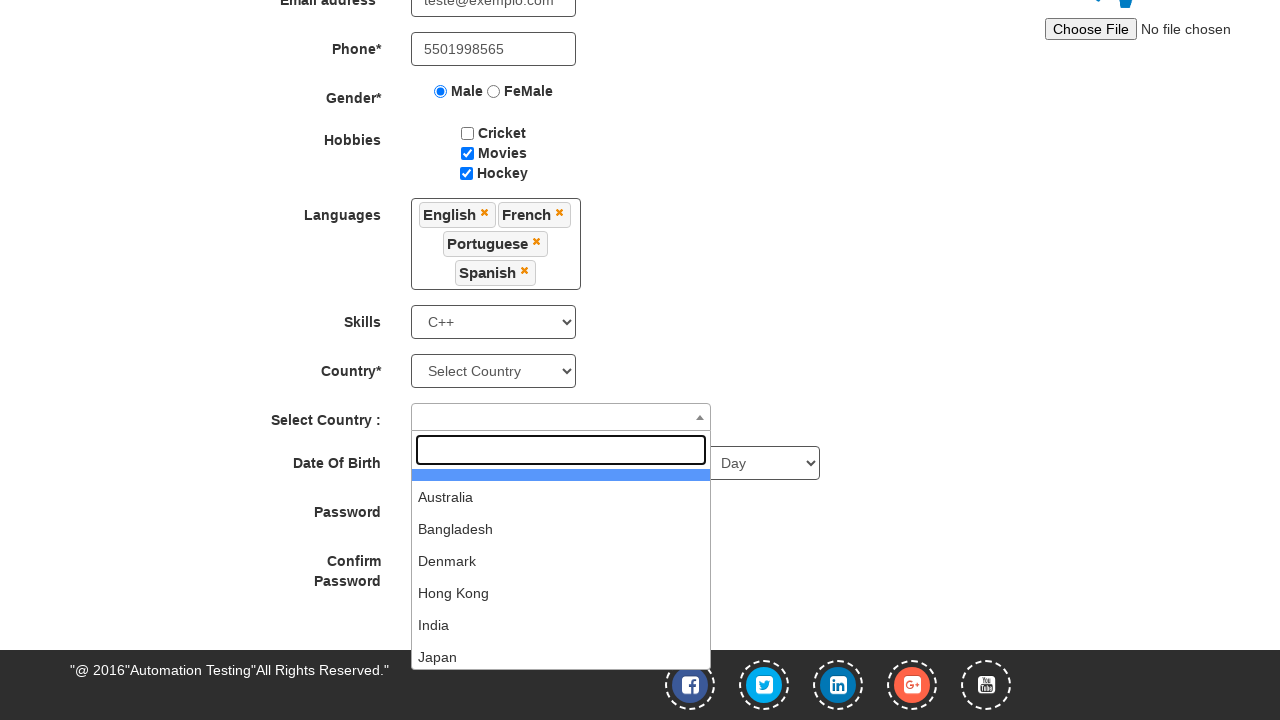

Waited for country dropdown to load
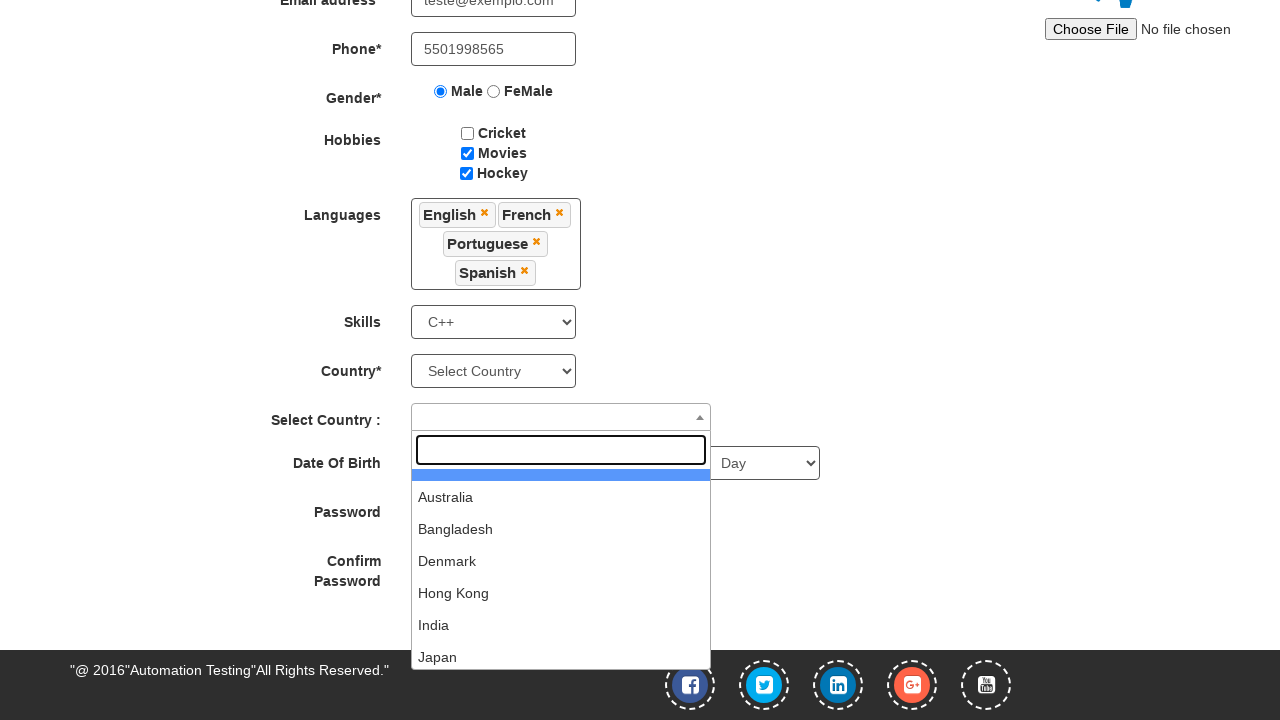

Typed 'Japan' in country search field on xpath=/html/body/span/span/span[1]/input
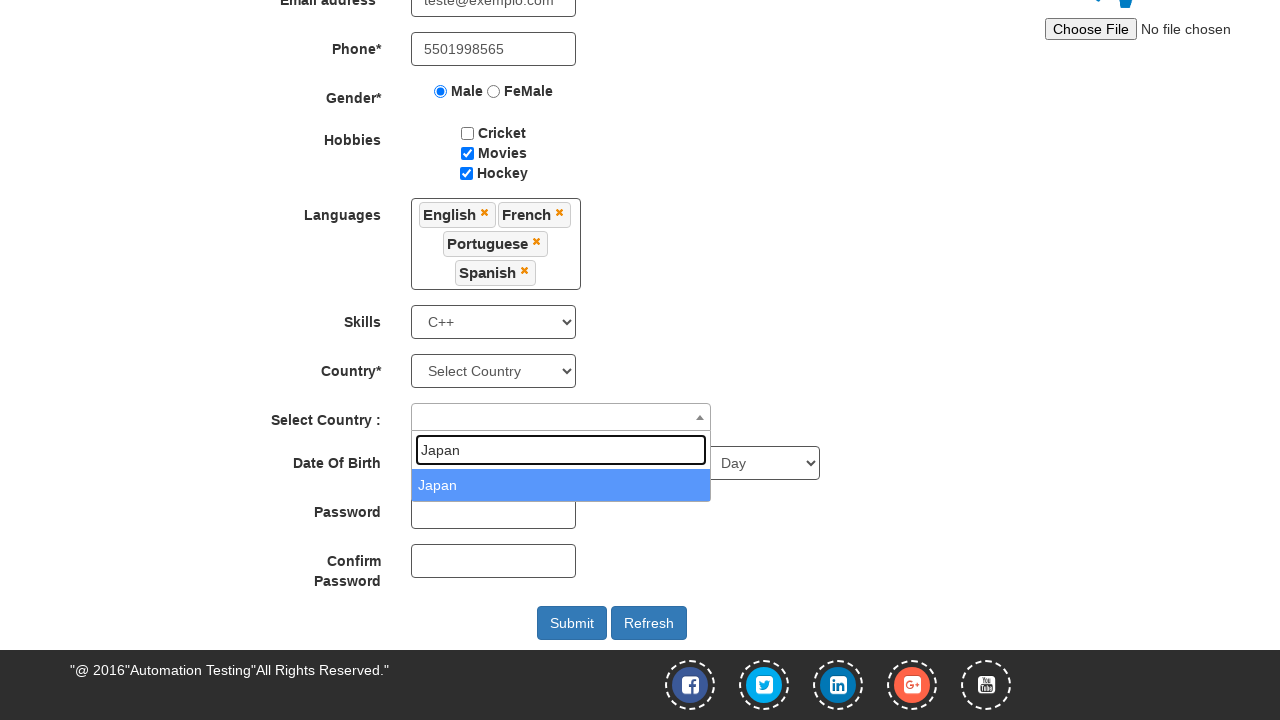

Waited for country search results to load
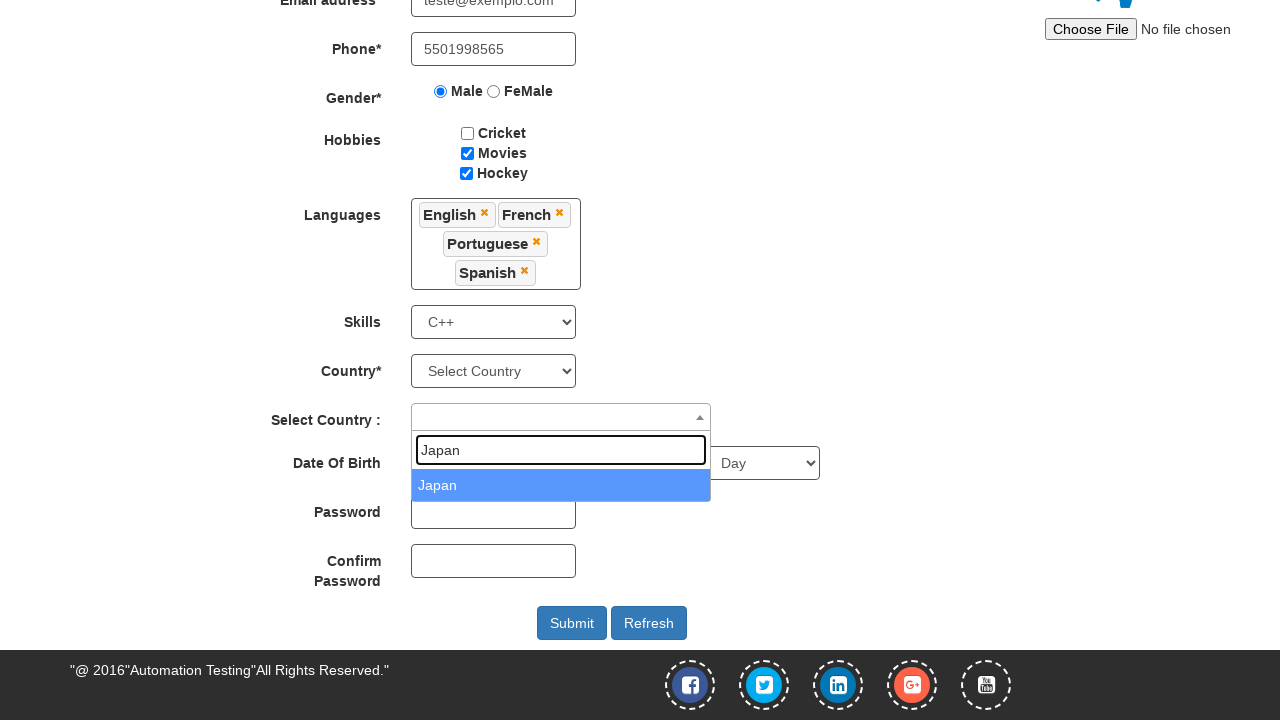

Pressed ArrowDown to navigate country options
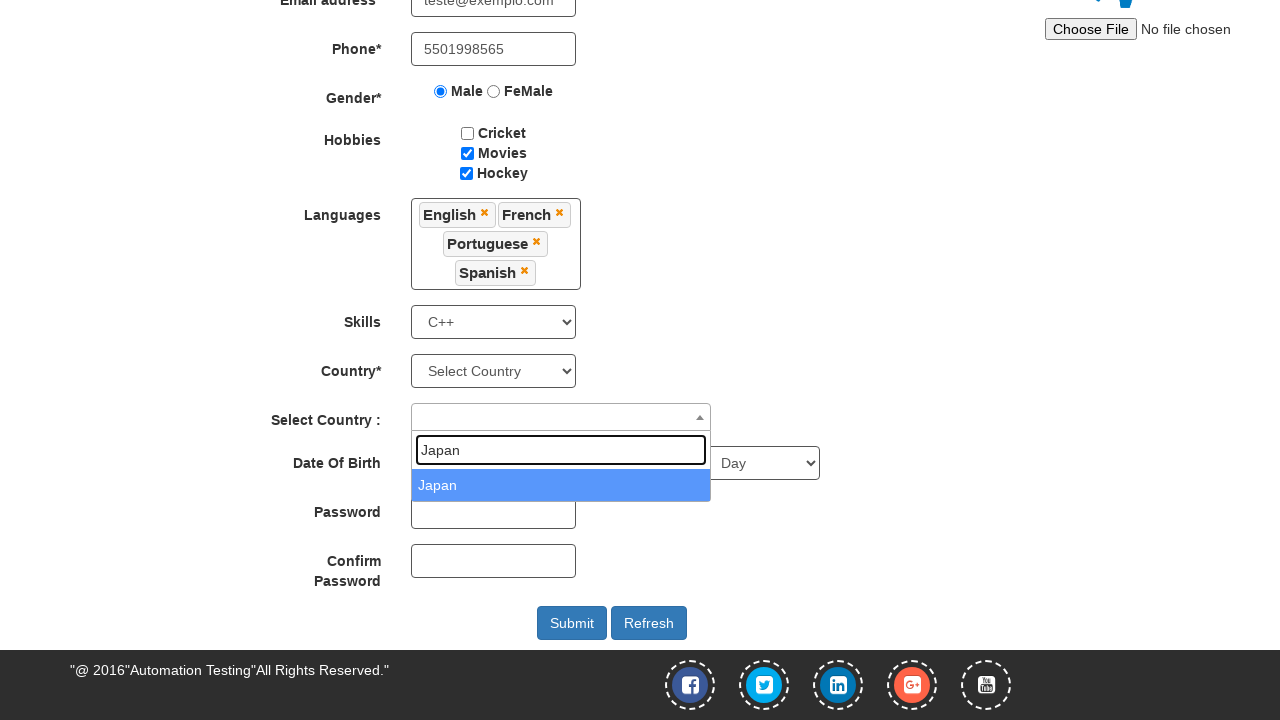

Selected Japan from country dropdown
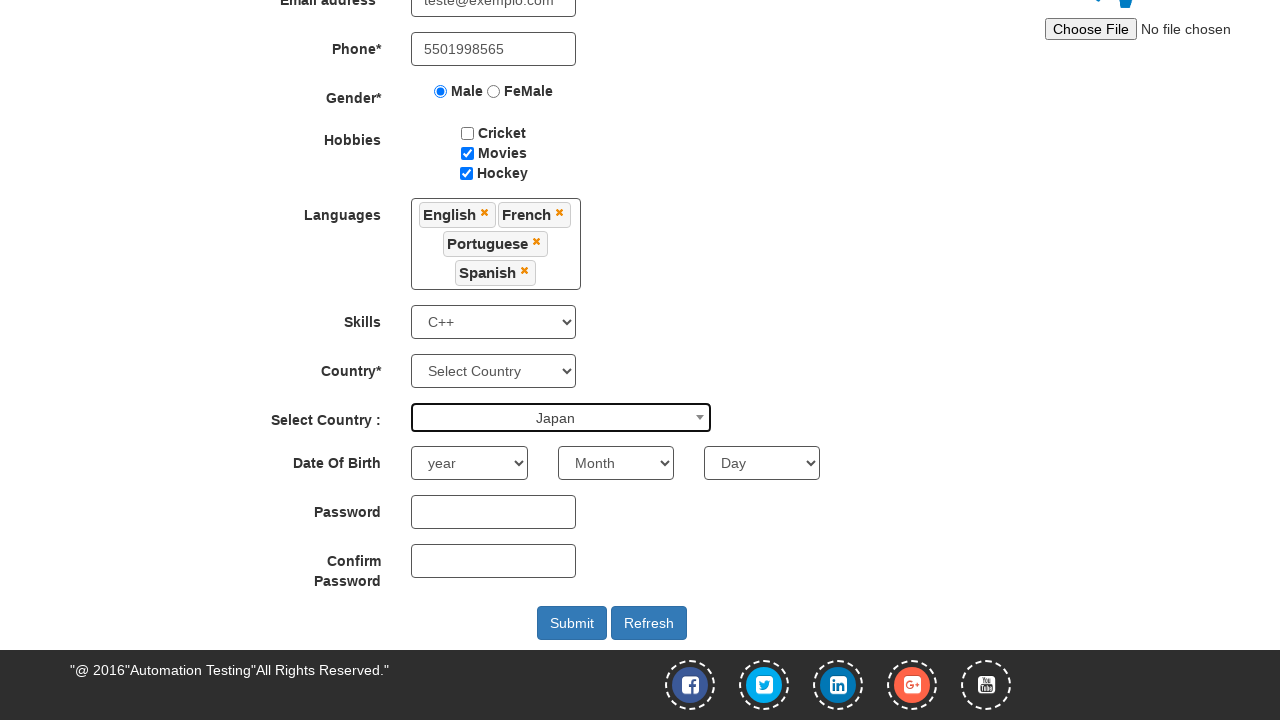

Selected year of birth: 1990 on xpath=//*[@id='yearbox']
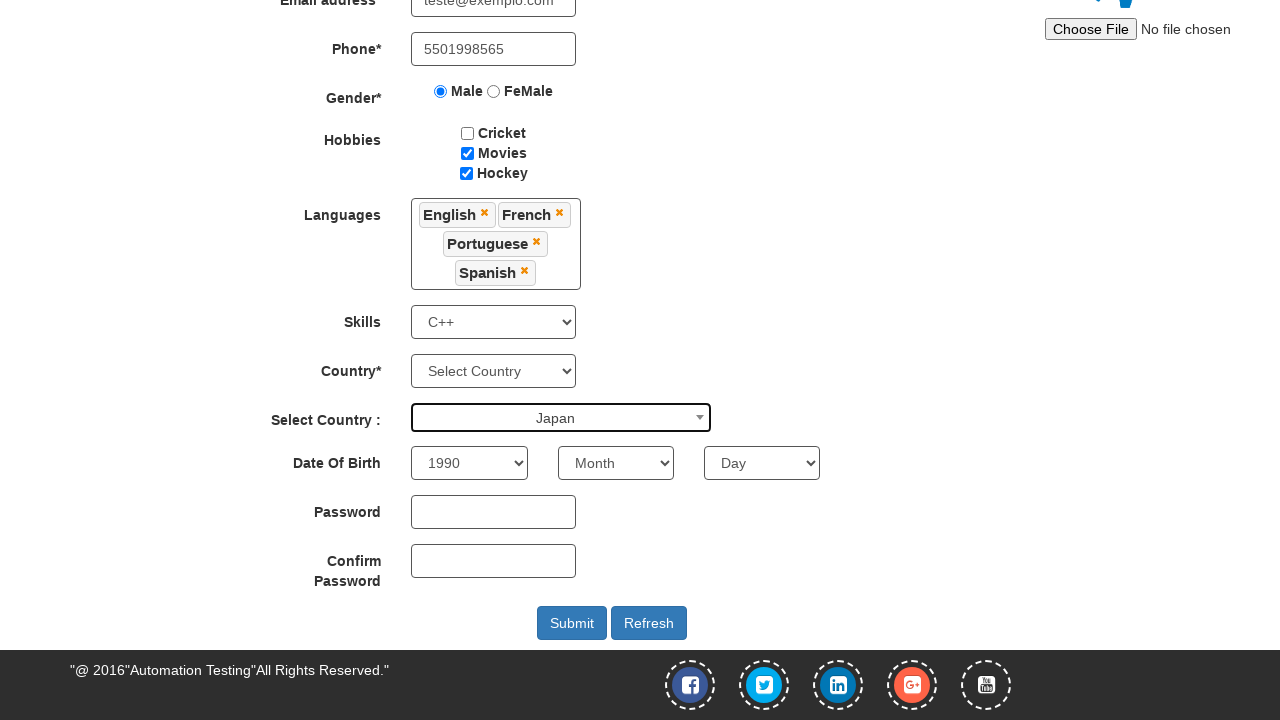

Selected month of birth: October on xpath=//*[@id='basicBootstrapForm']/div[11]/div[2]/select
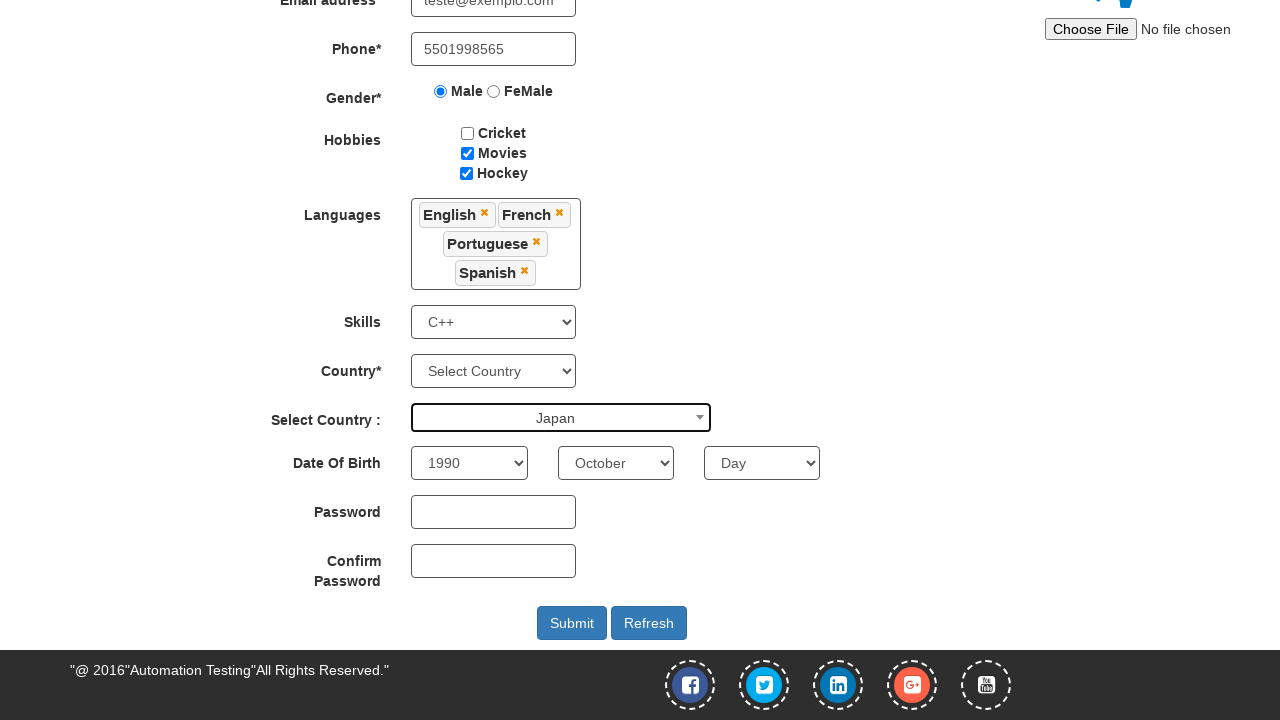

Selected day of birth: 19 on xpath=//*[@id='daybox']
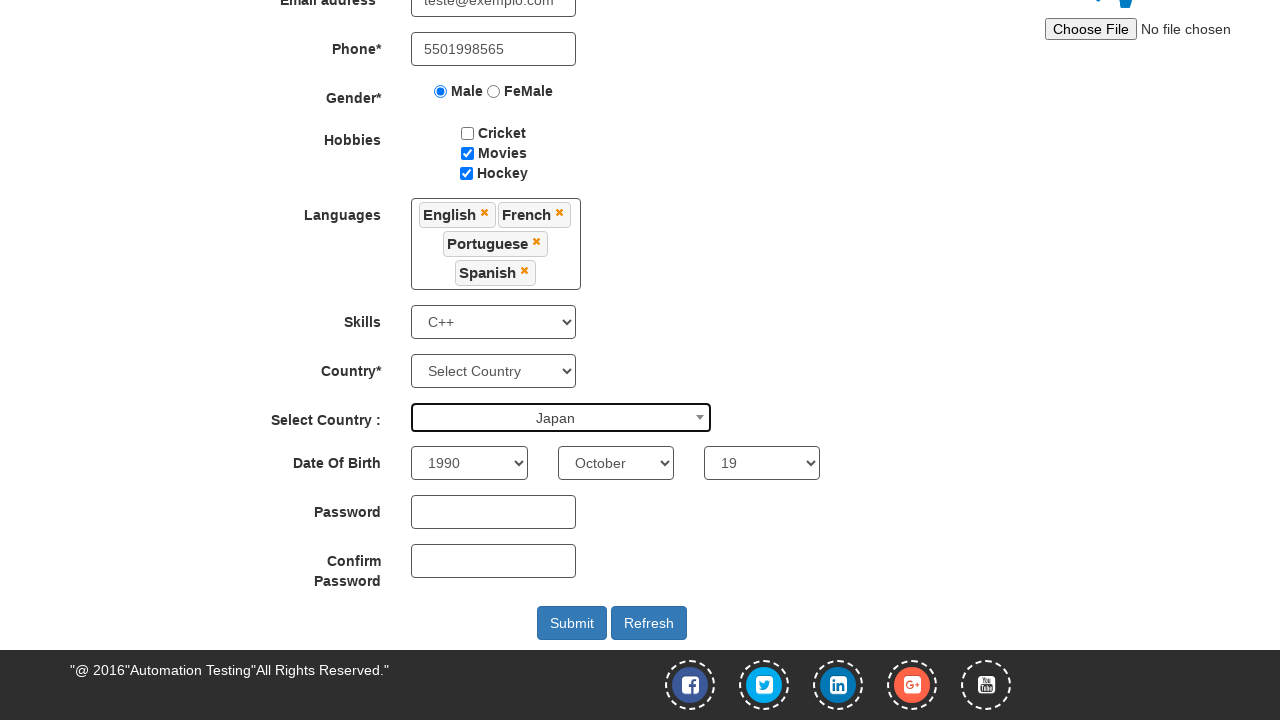

Filled password field with 'TestPass123!' on xpath=//*[@id='firstpassword']
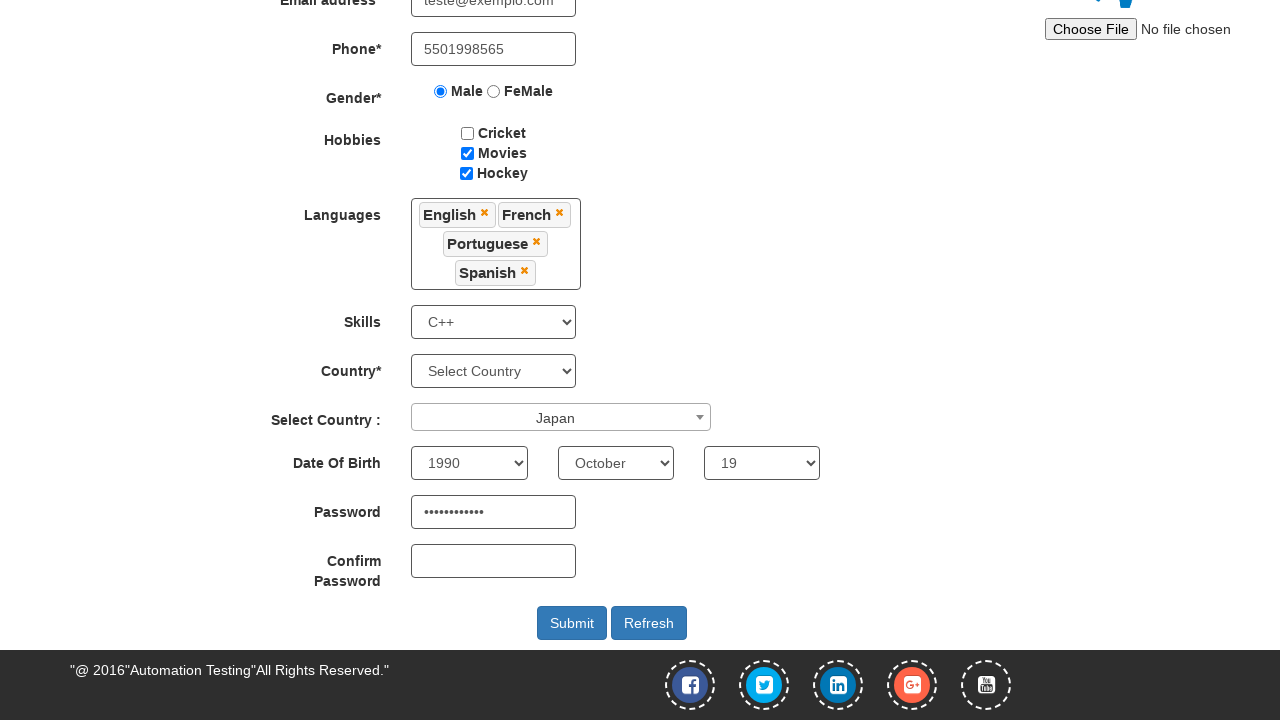

Filled password confirmation field with 'TestPass123!' on xpath=//*[@id='secondpassword']
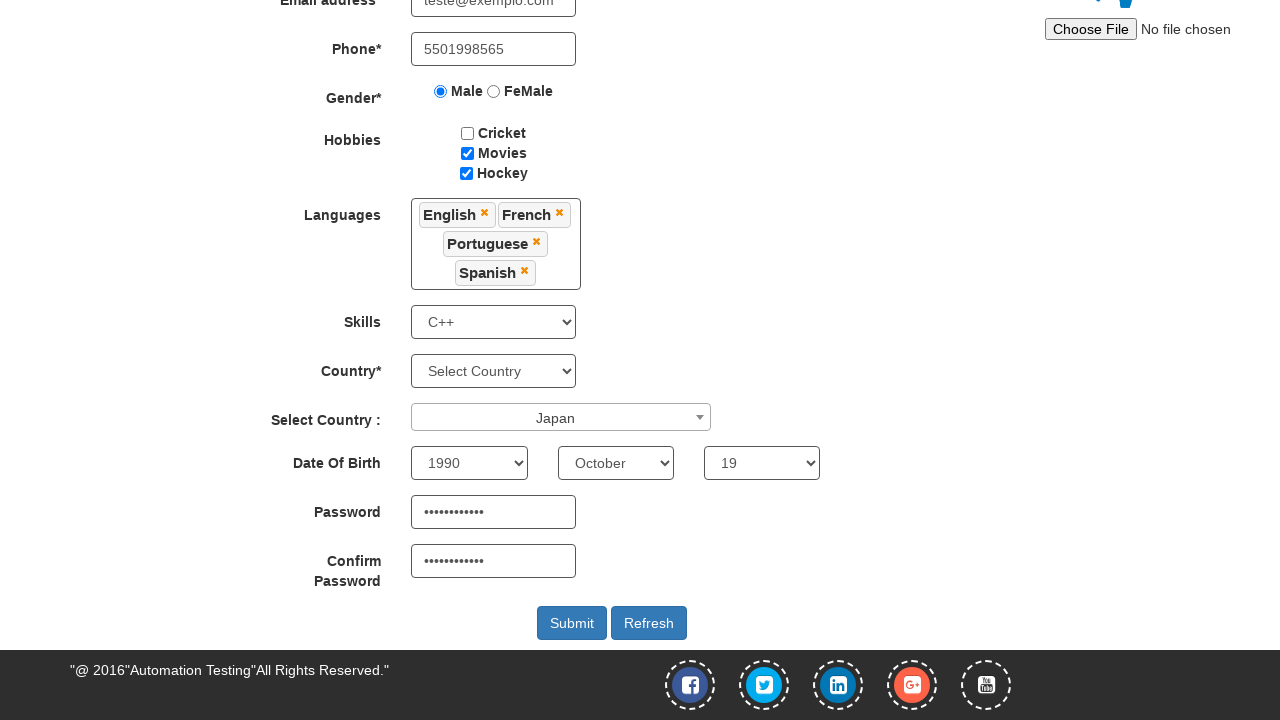

Clicked submit button to complete registration form at (572, 623) on xpath=//*[@id='submitbtn']
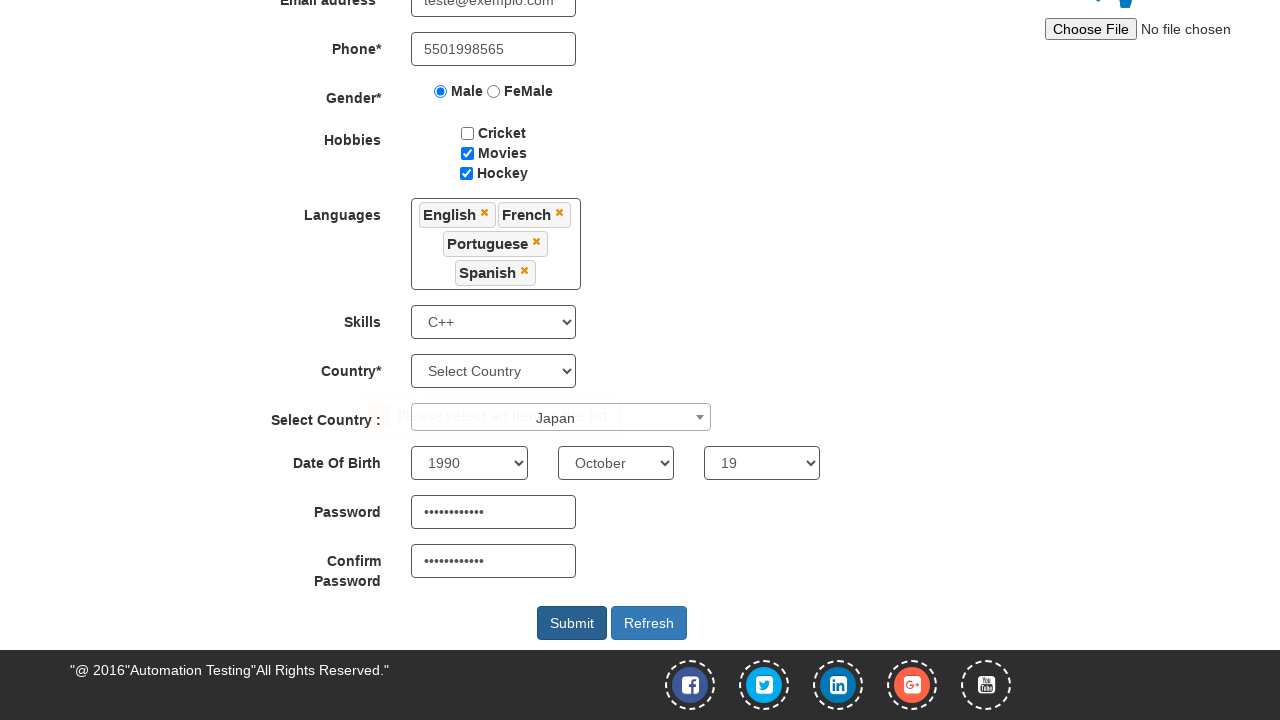

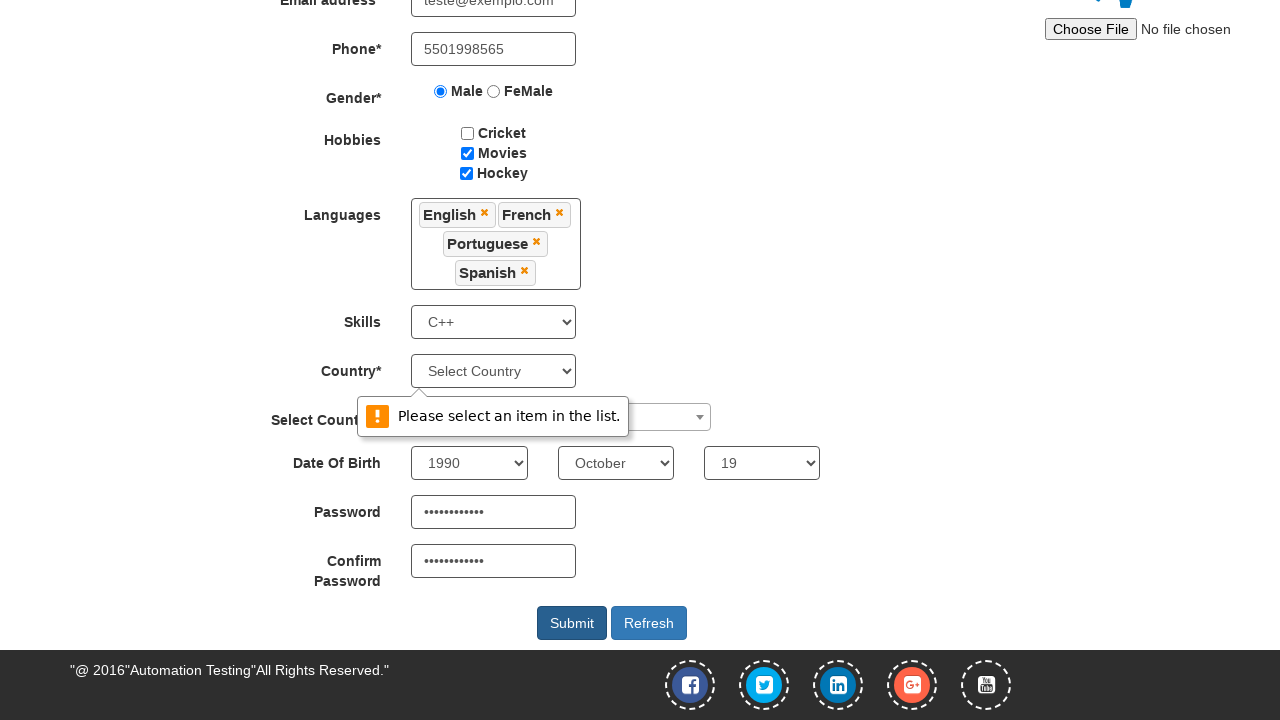